Tests that the text input field clears after adding a todo item

Starting URL: https://demo.playwright.dev/todomvc

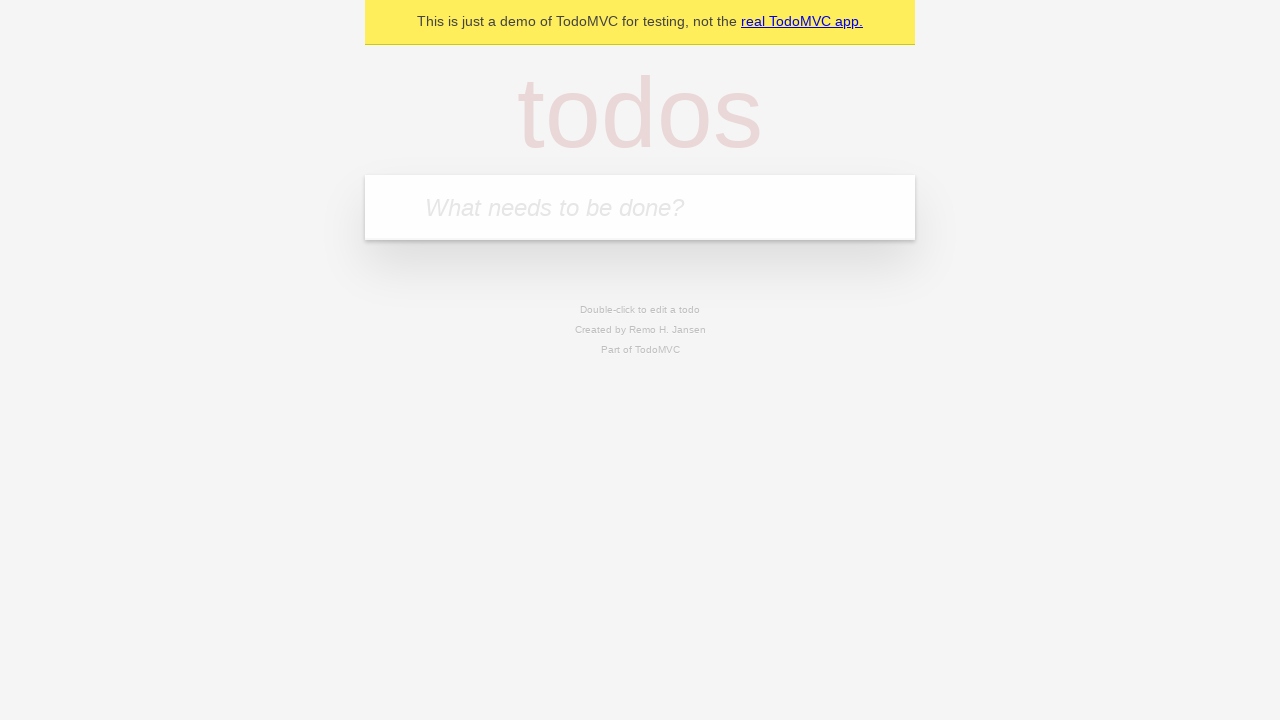

Filled new todo input field with 'buy some cheese' on .new-todo
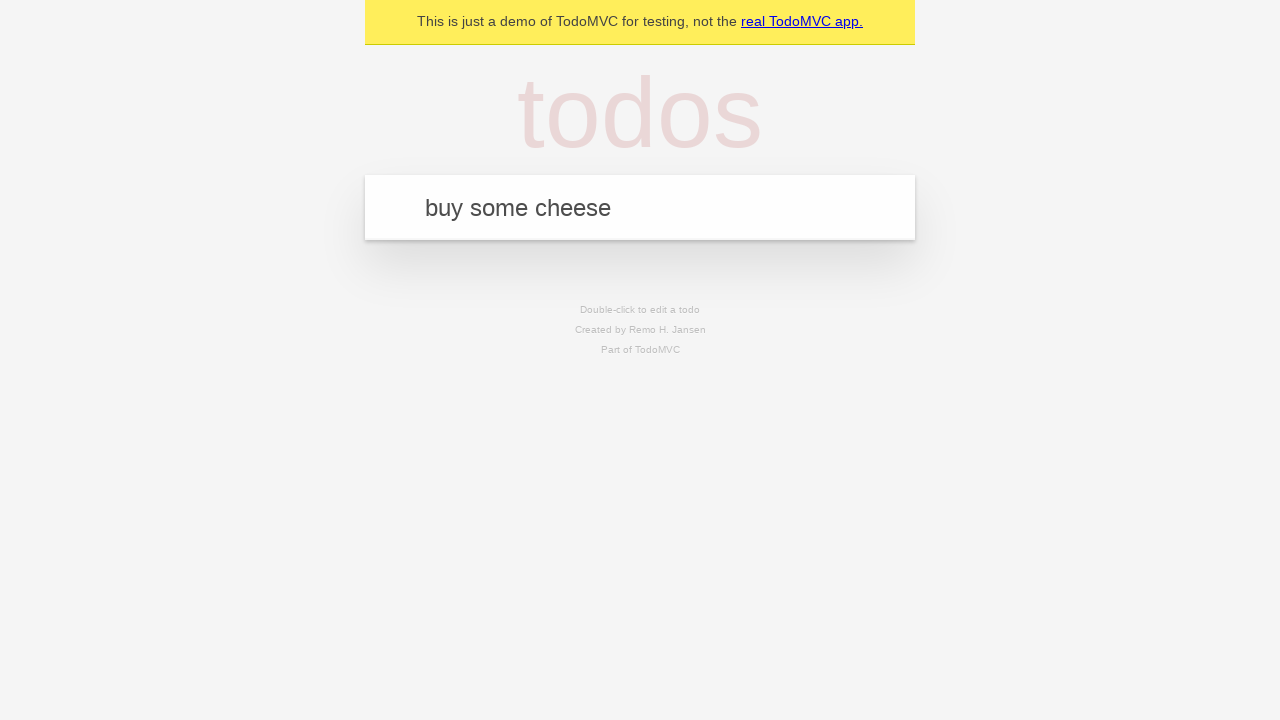

Pressed Enter to submit the todo item on .new-todo
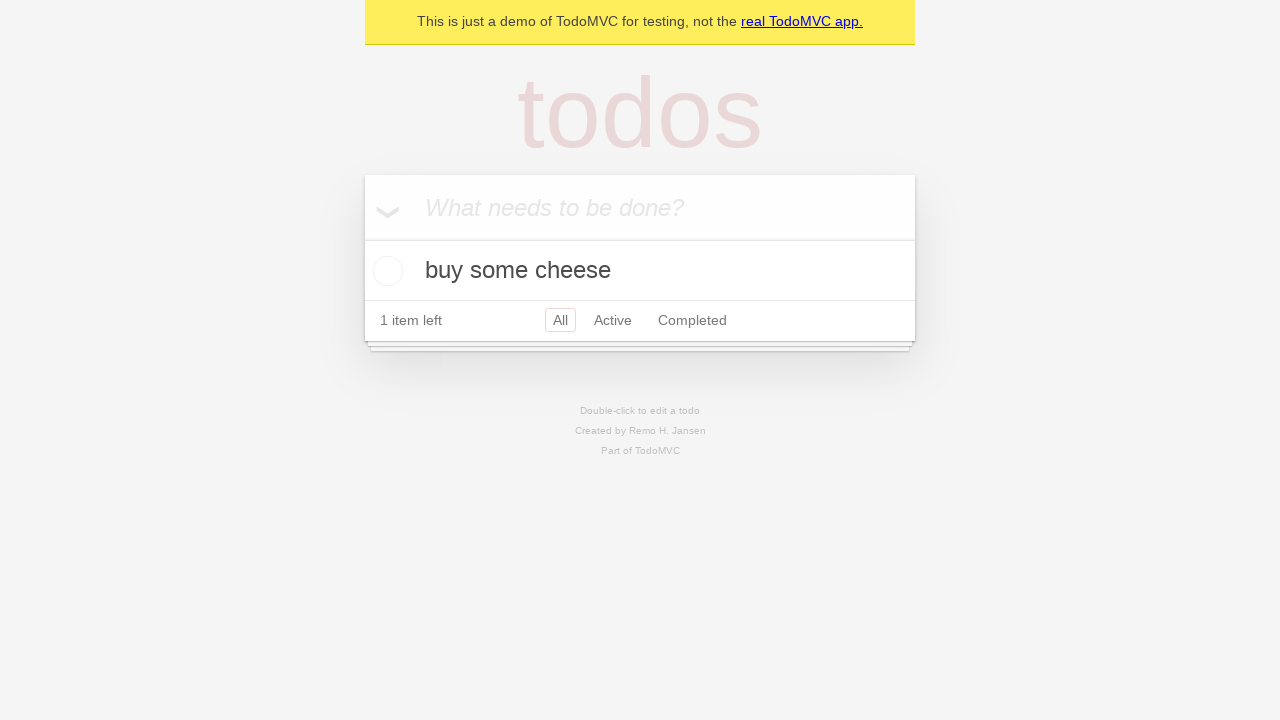

Todo item appeared in the list
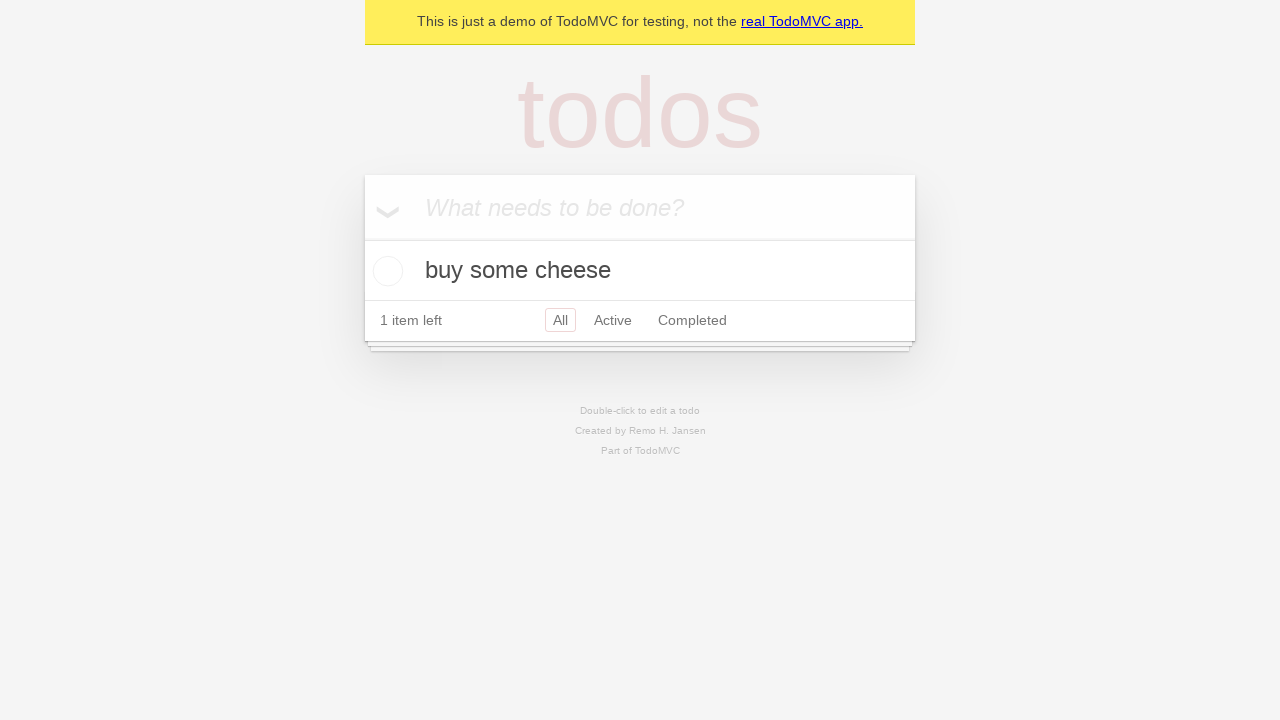

Verified that the text input field has been cleared
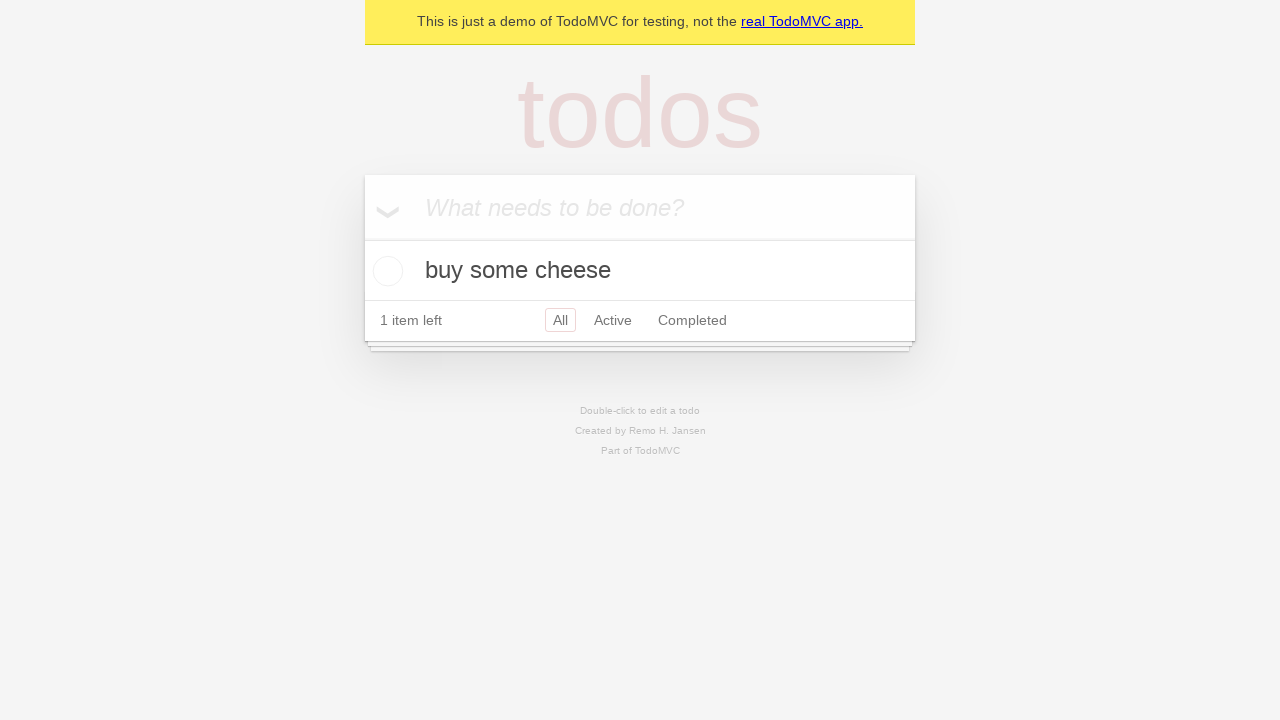

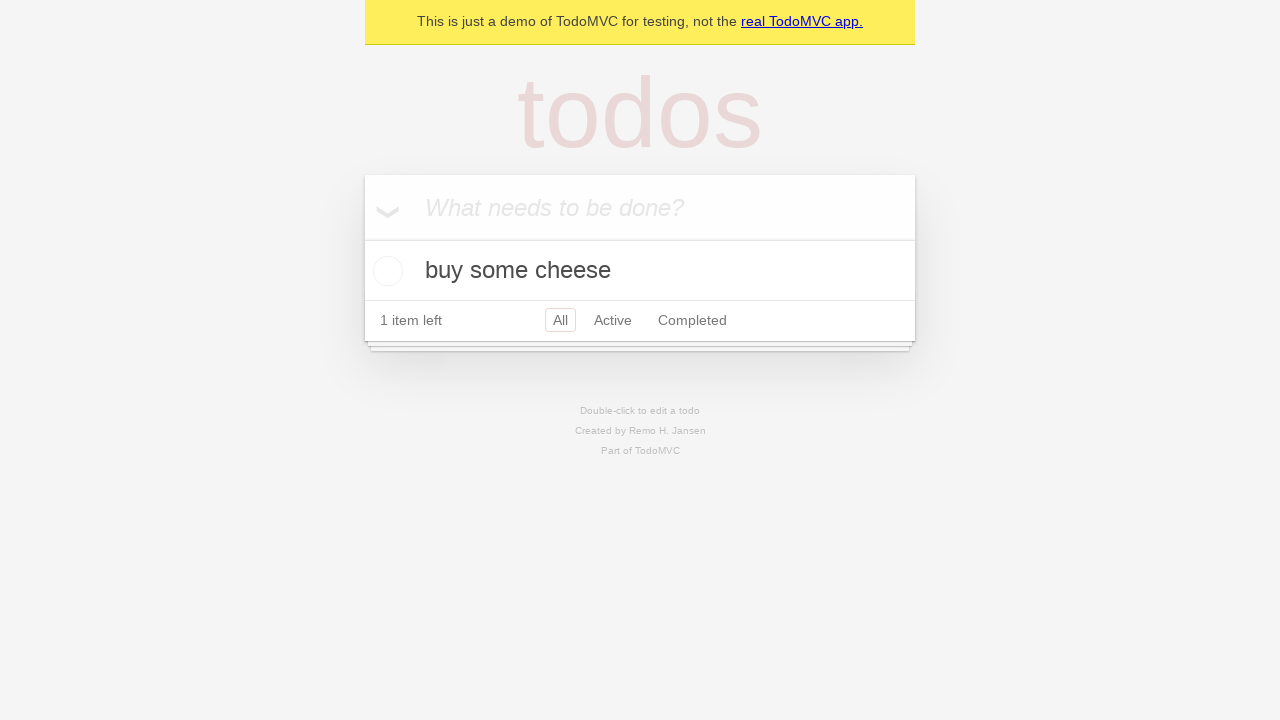